Tests JavaScript prompt alert functionality by navigating to the textbox alert tab, triggering a prompt box, entering text into the prompt, and accepting it.

Starting URL: https://demo.automationtesting.in/Alerts.html

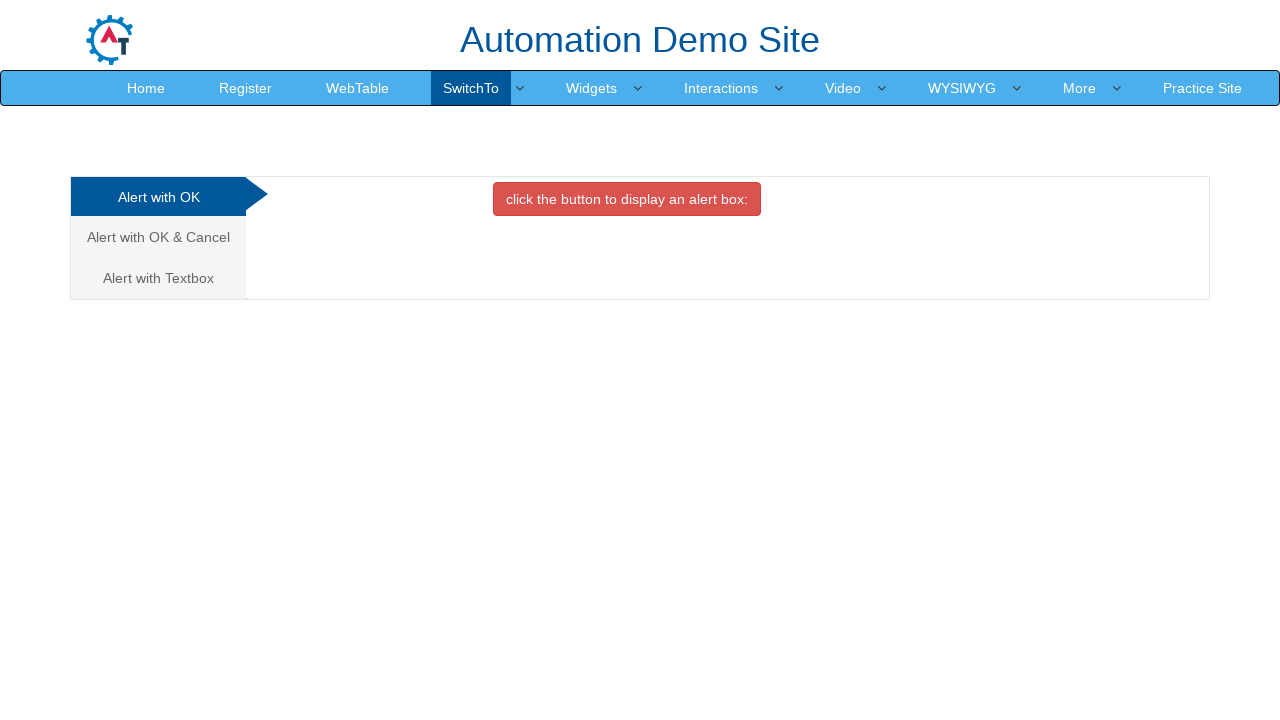

Clicked on Textbox tab to navigate to prompt alert section at (158, 278) on a[href='#Textbox']
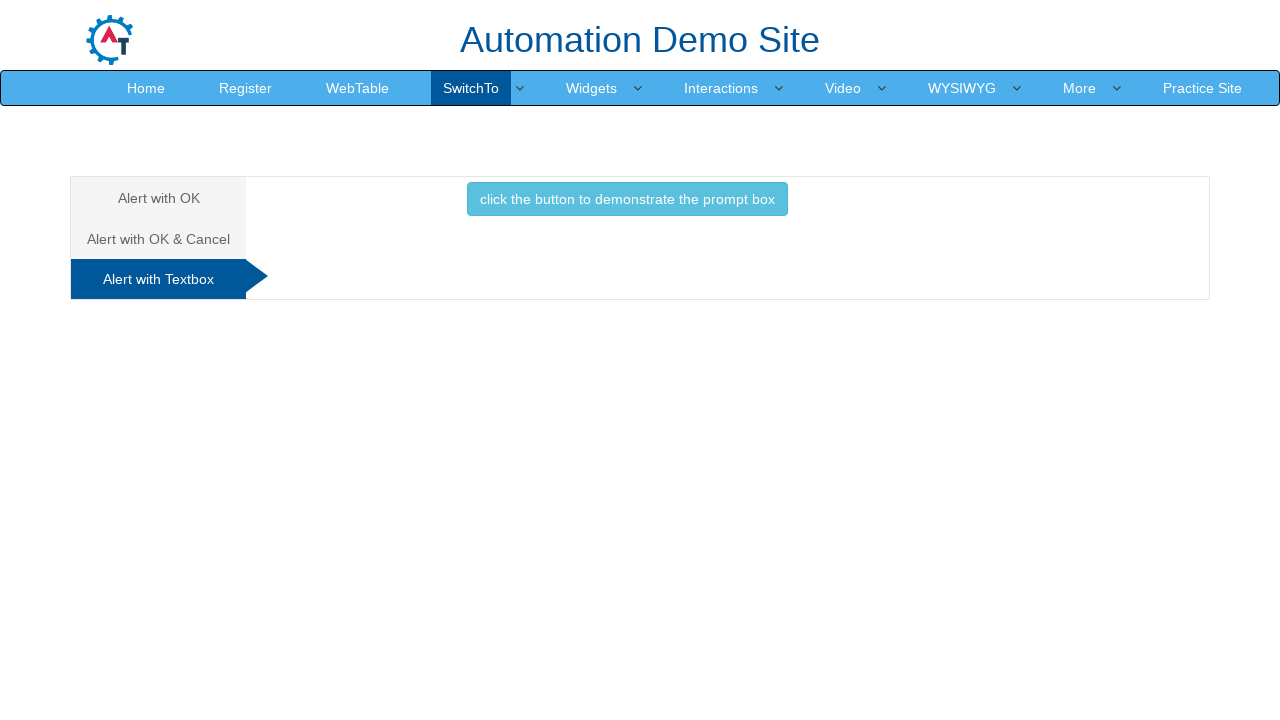

Clicked button to trigger the prompt box at (627, 199) on button[onclick='promptbox()']
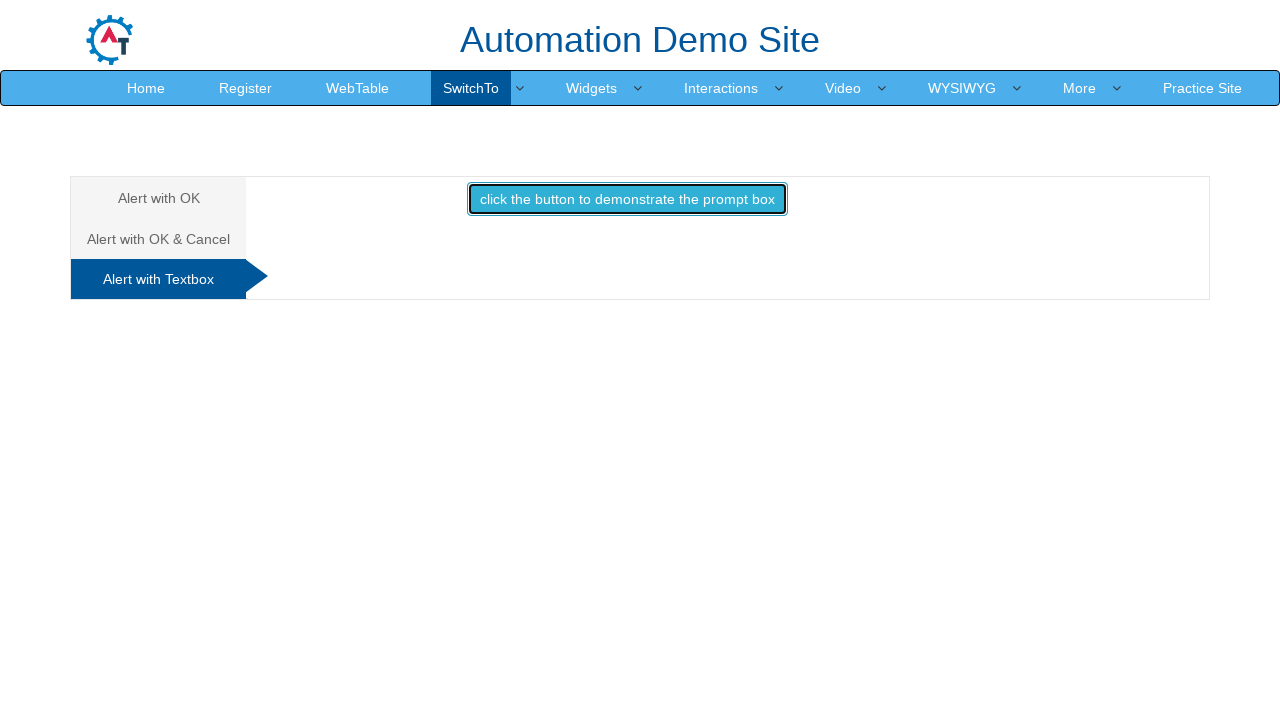

Set up dialog event handler to accept prompts with 'Test Entry'
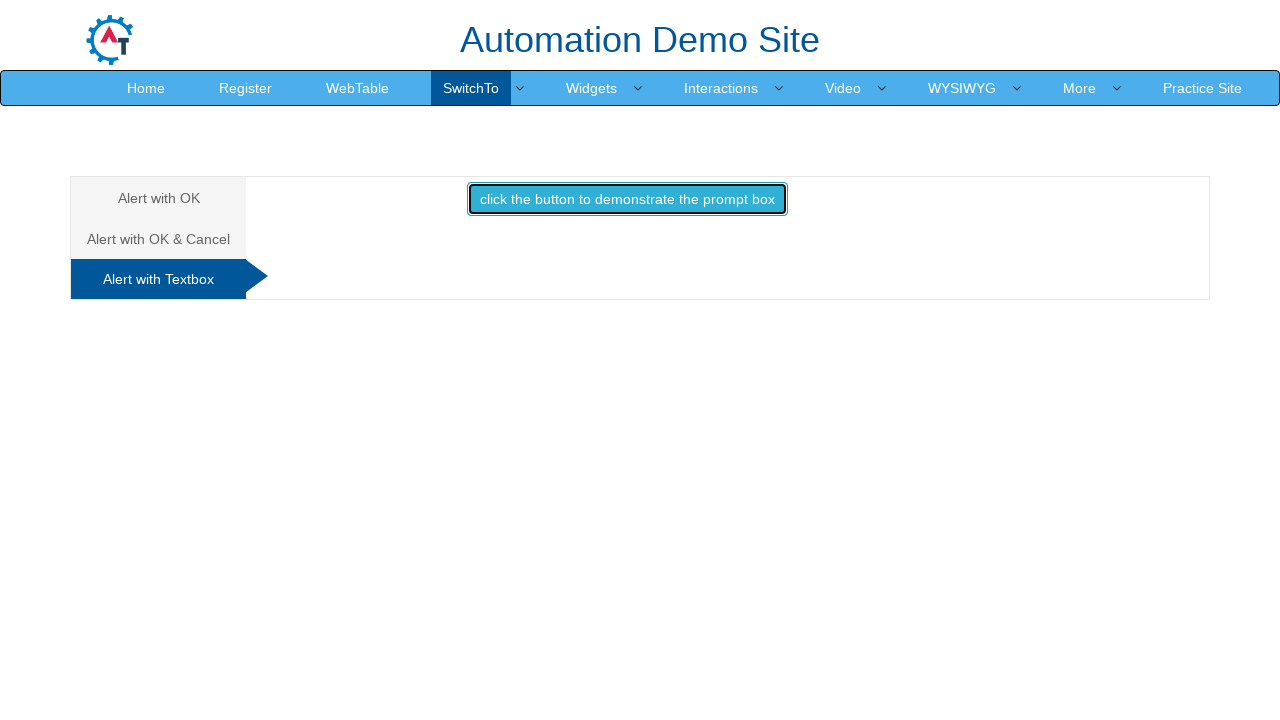

Clicked button again to trigger prompt dialog with handler active at (627, 199) on button[onclick='promptbox()']
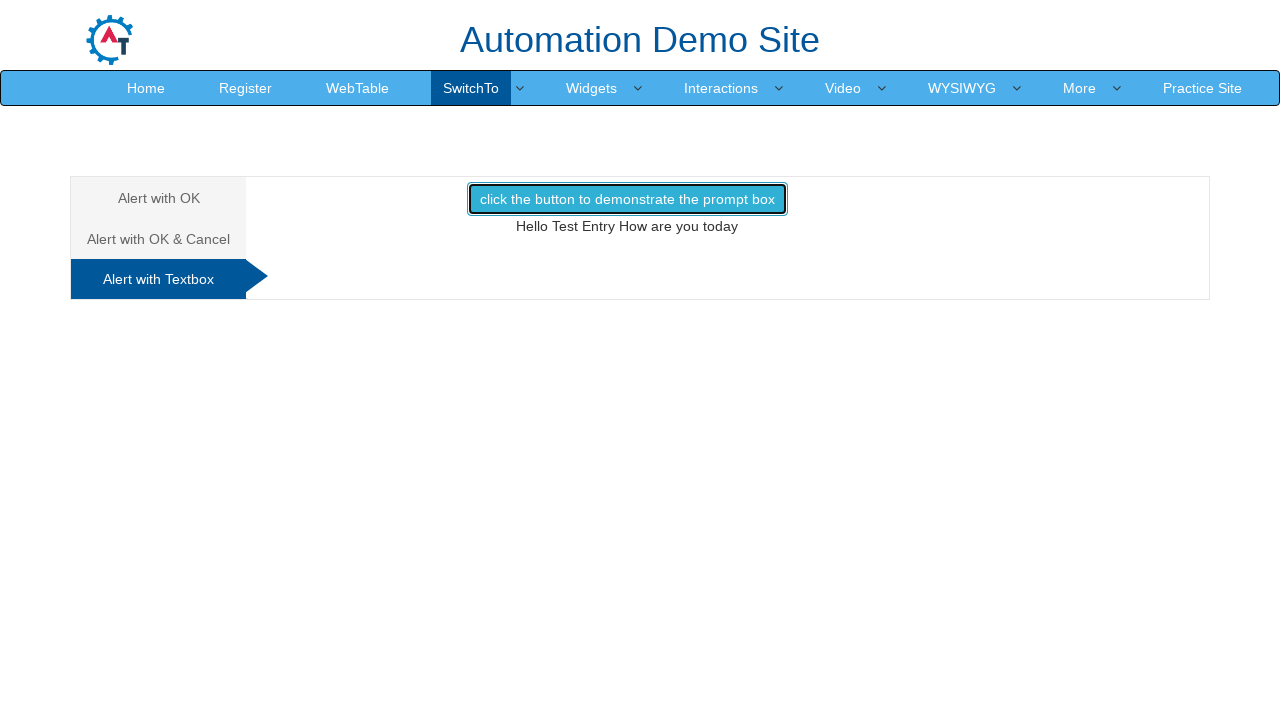

Waited for dialog to be processed
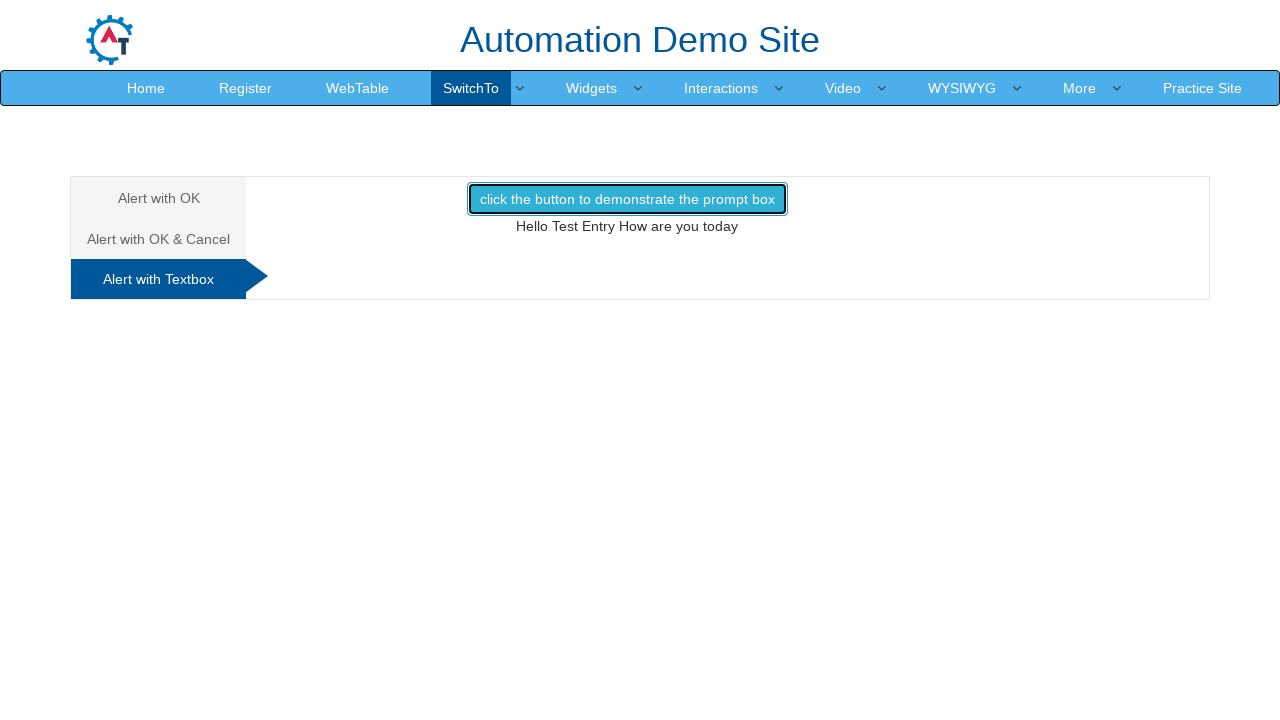

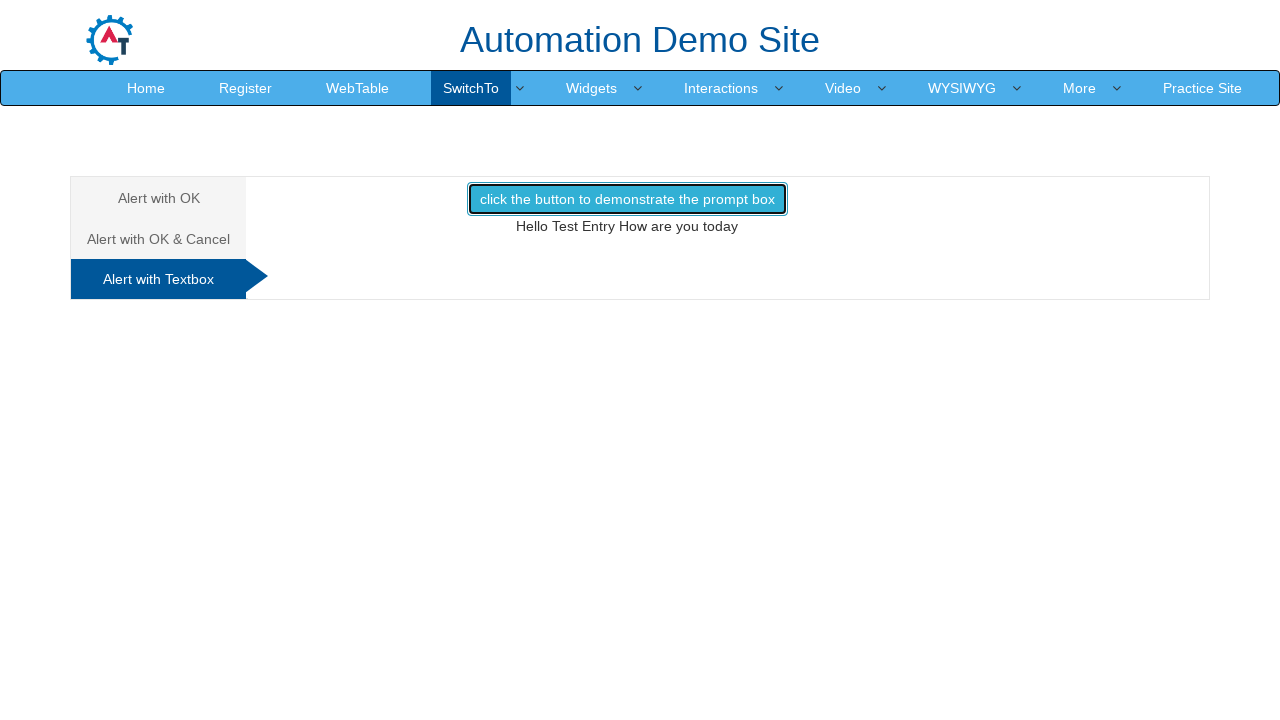